Tests the AngularJS homepage by verifying page elements are present and testing the name input feature that displays a greeting message

Starting URL: https://angularjs.org/

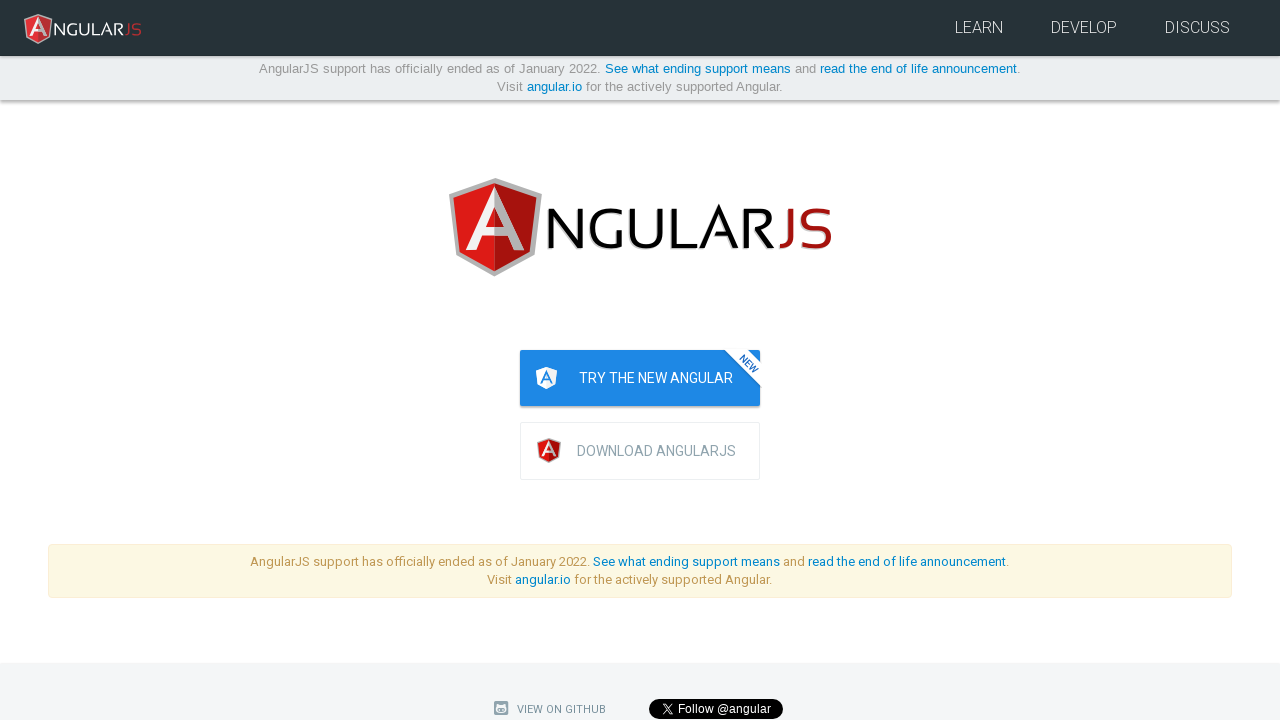

Waited for 'Learn' element to appear on AngularJS homepage
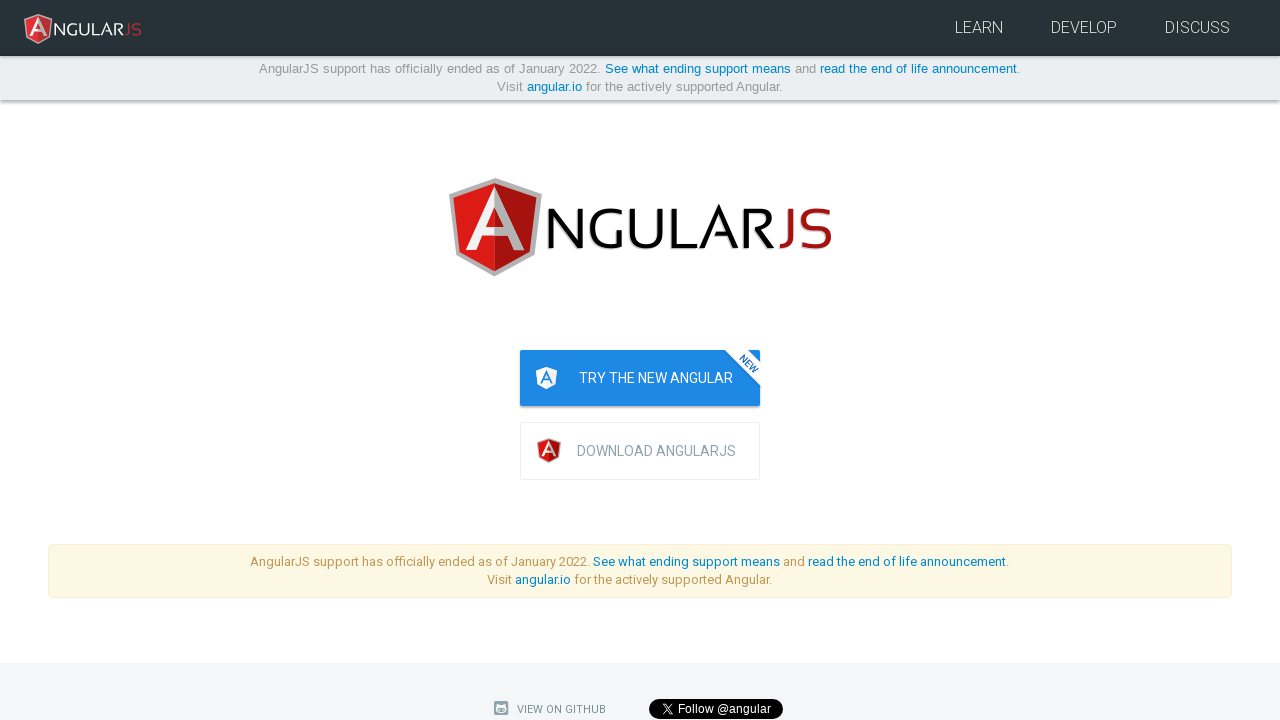

Waited for 'Develop' element to appear on AngularJS homepage
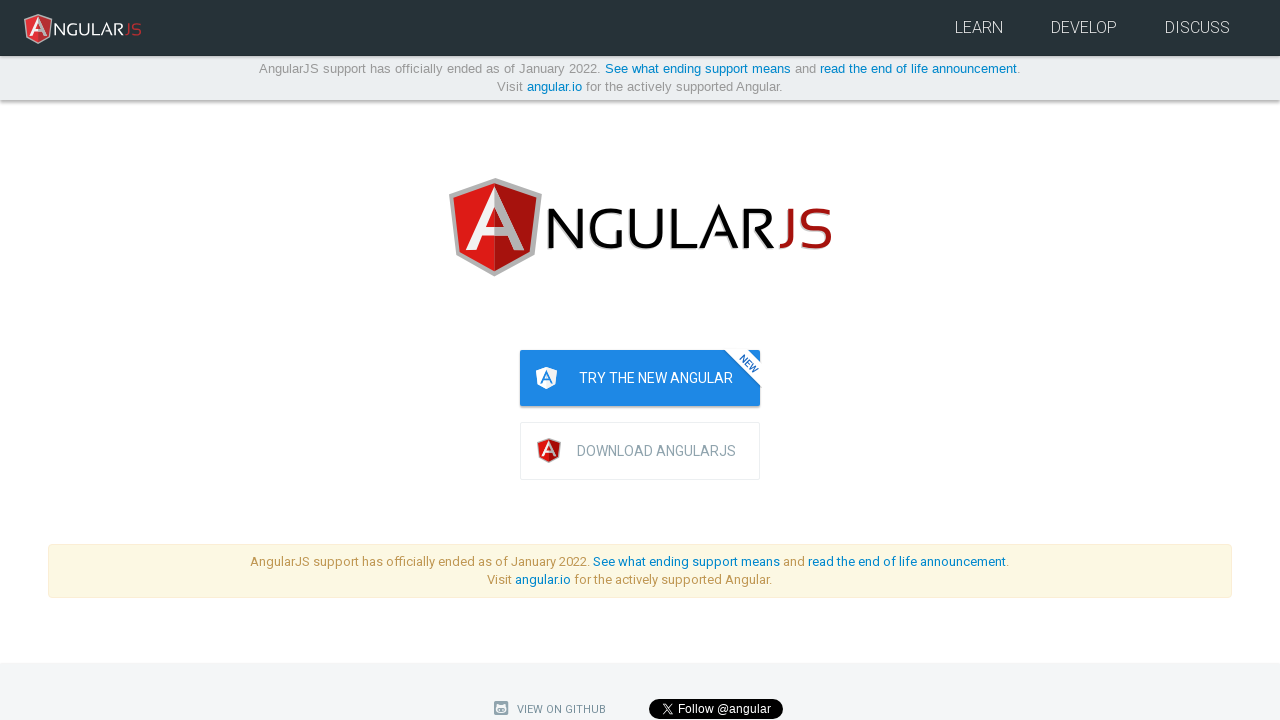

Filled name input field with 'SUADE LABS' on input[ng-model='yourName']
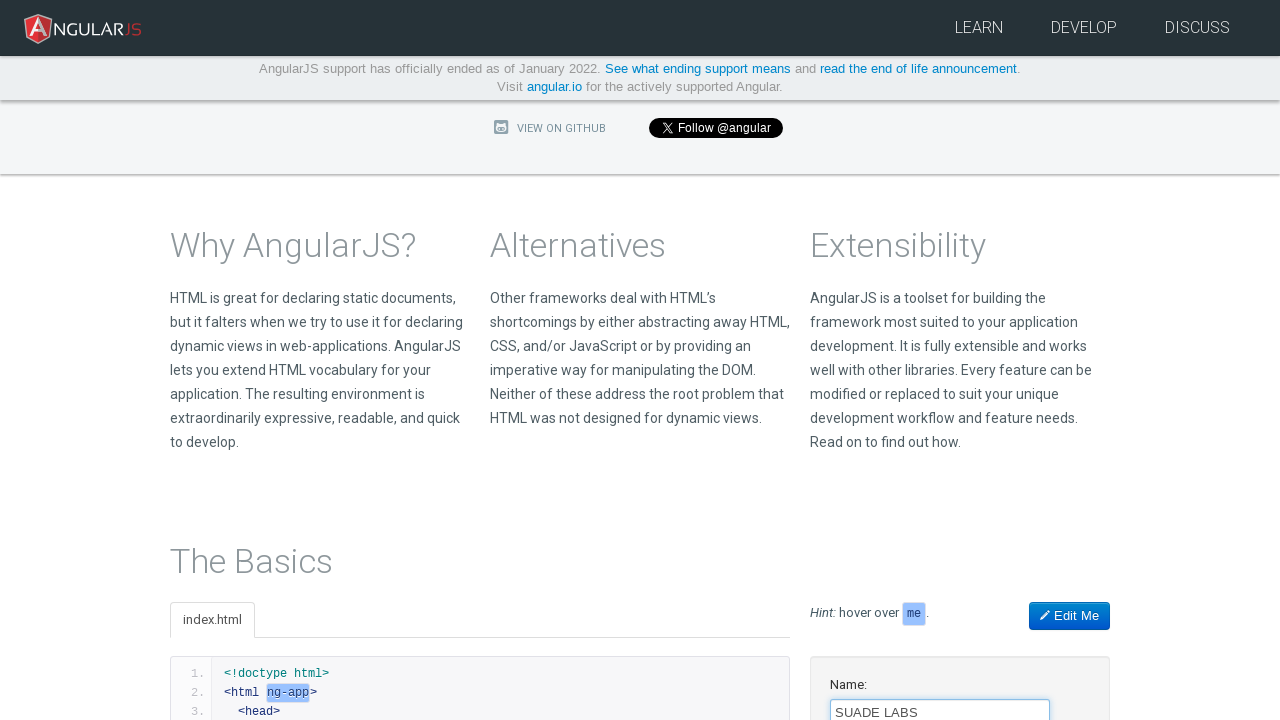

Verified greeting message 'Hello SUADE LABS!' is displayed
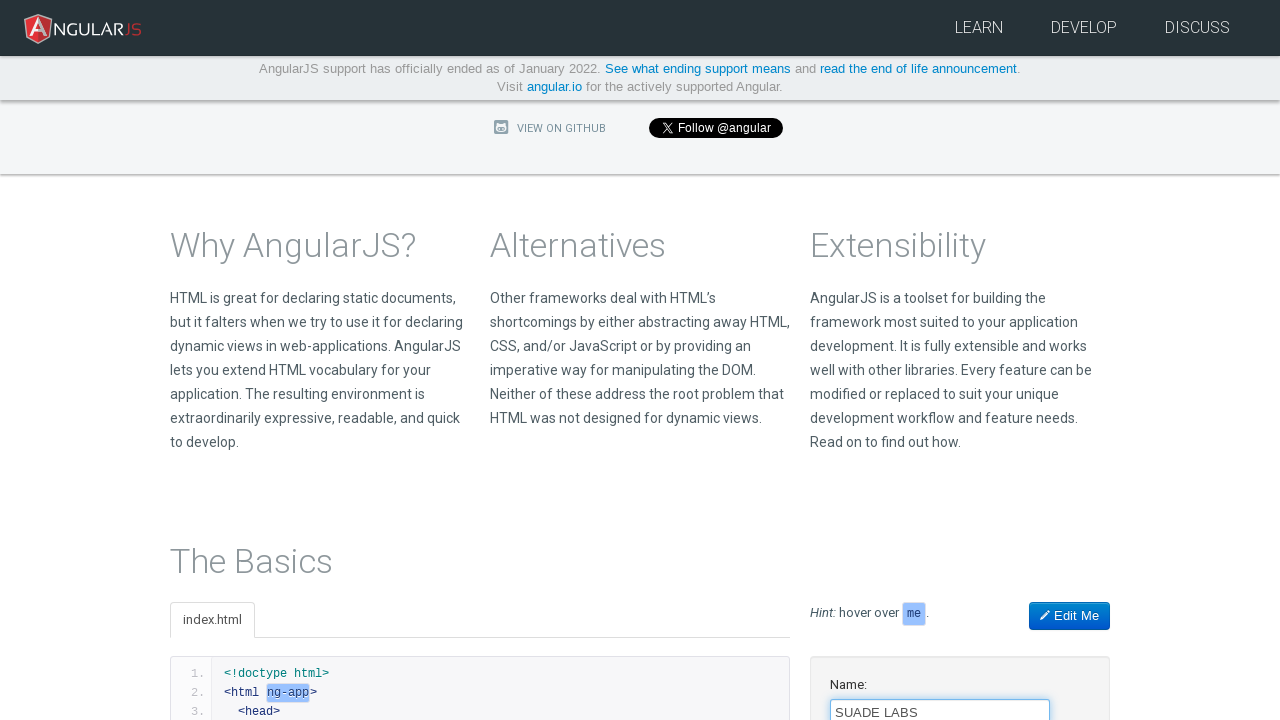

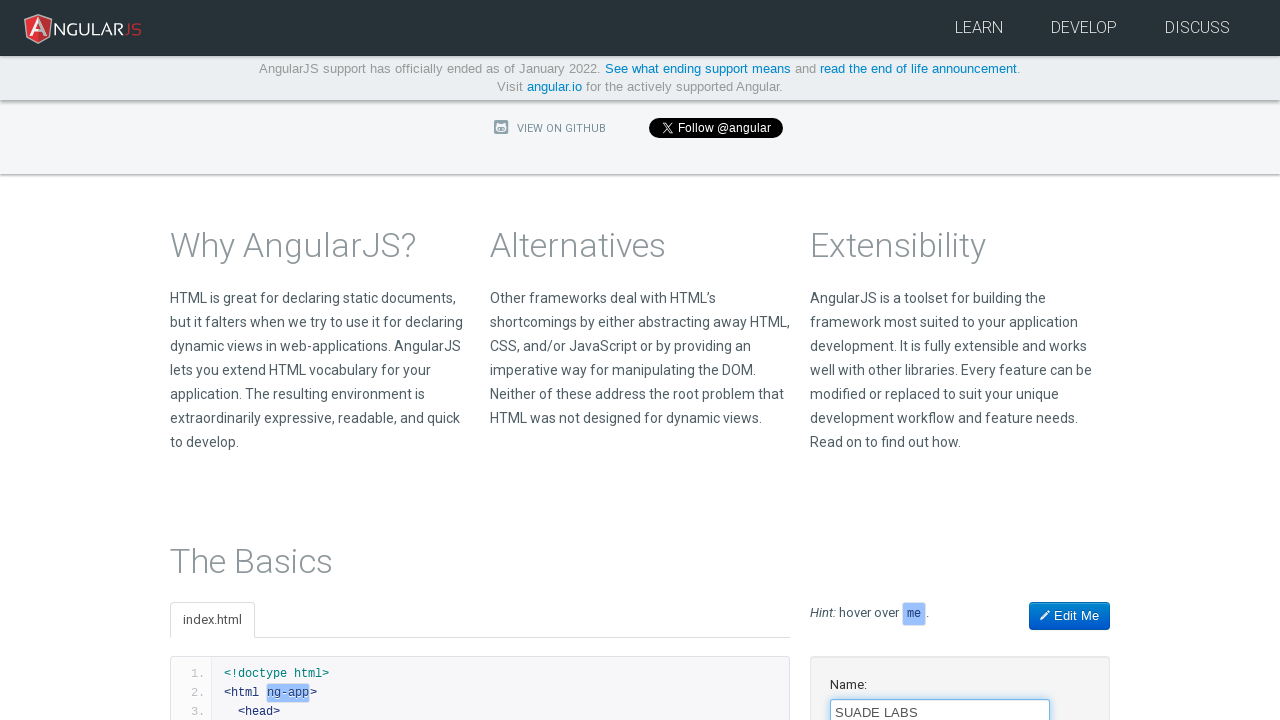